Tests checkbox functionality by finding all checkboxes on the automation practice page and clicking each one to select them.

Starting URL: https://www.rahulshettyacademy.com/AutomationPractice/

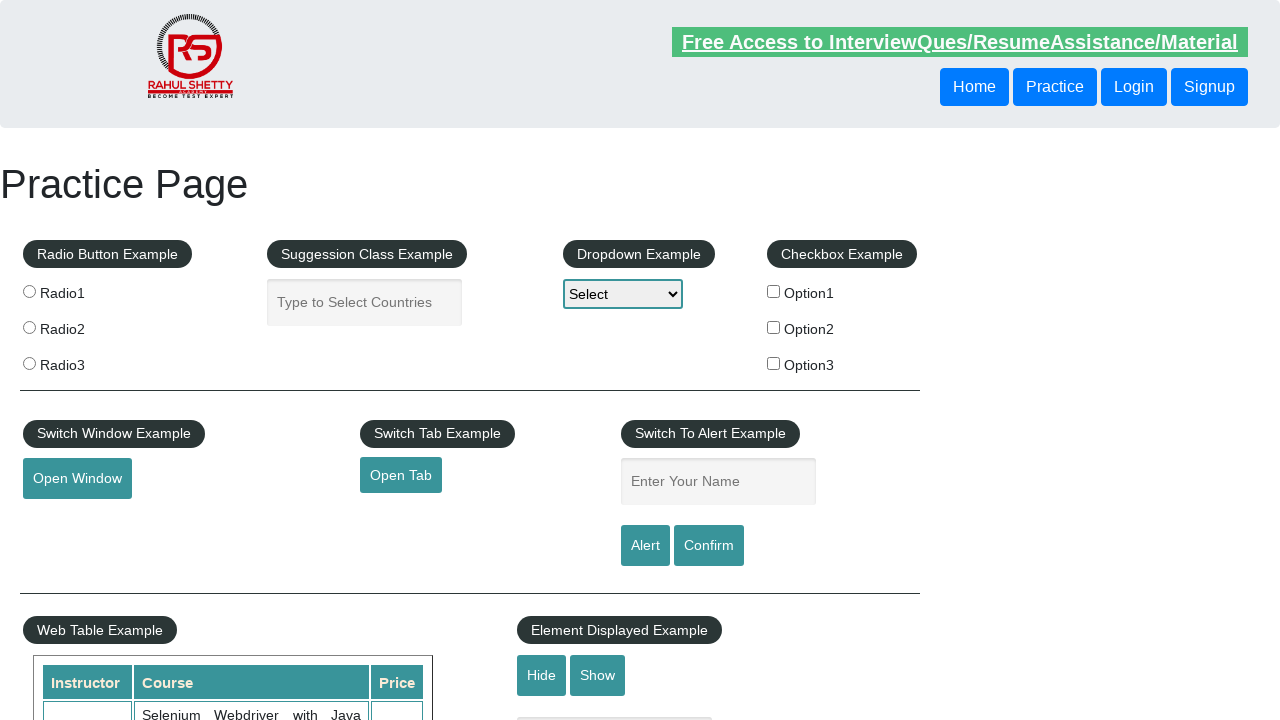

Waited for page to load (domcontentloaded)
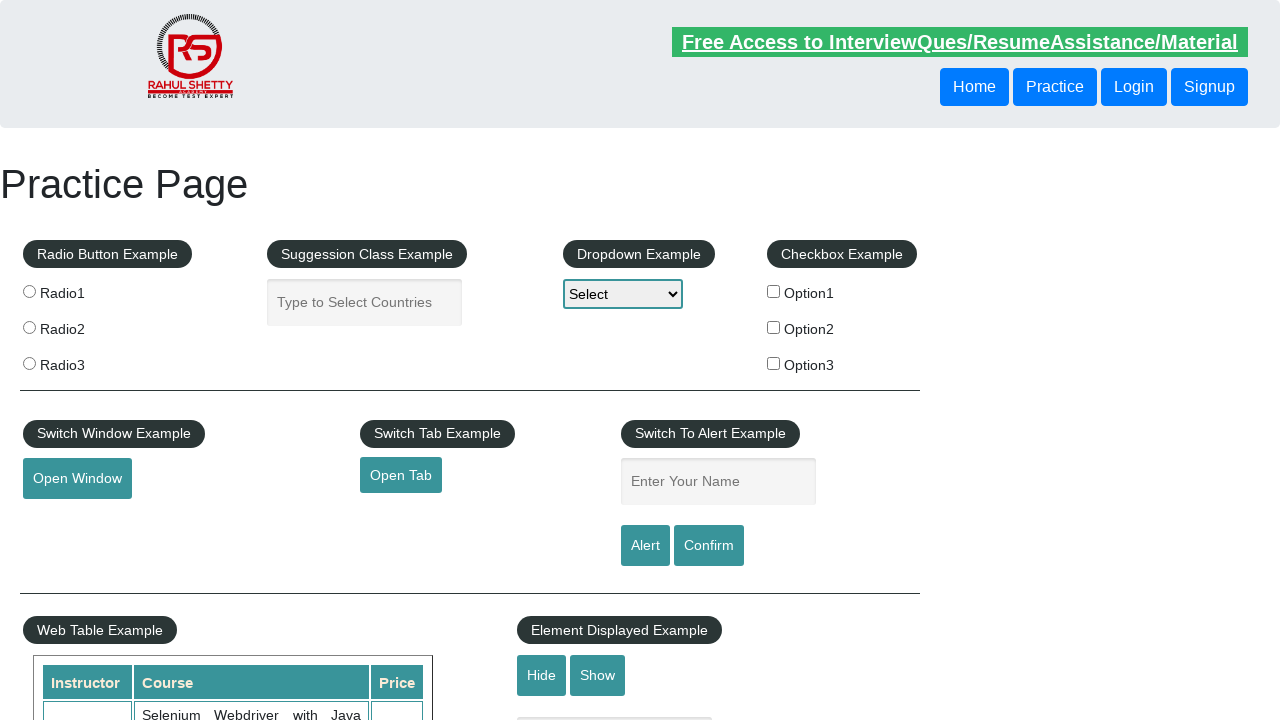

Located all checkboxes on the page
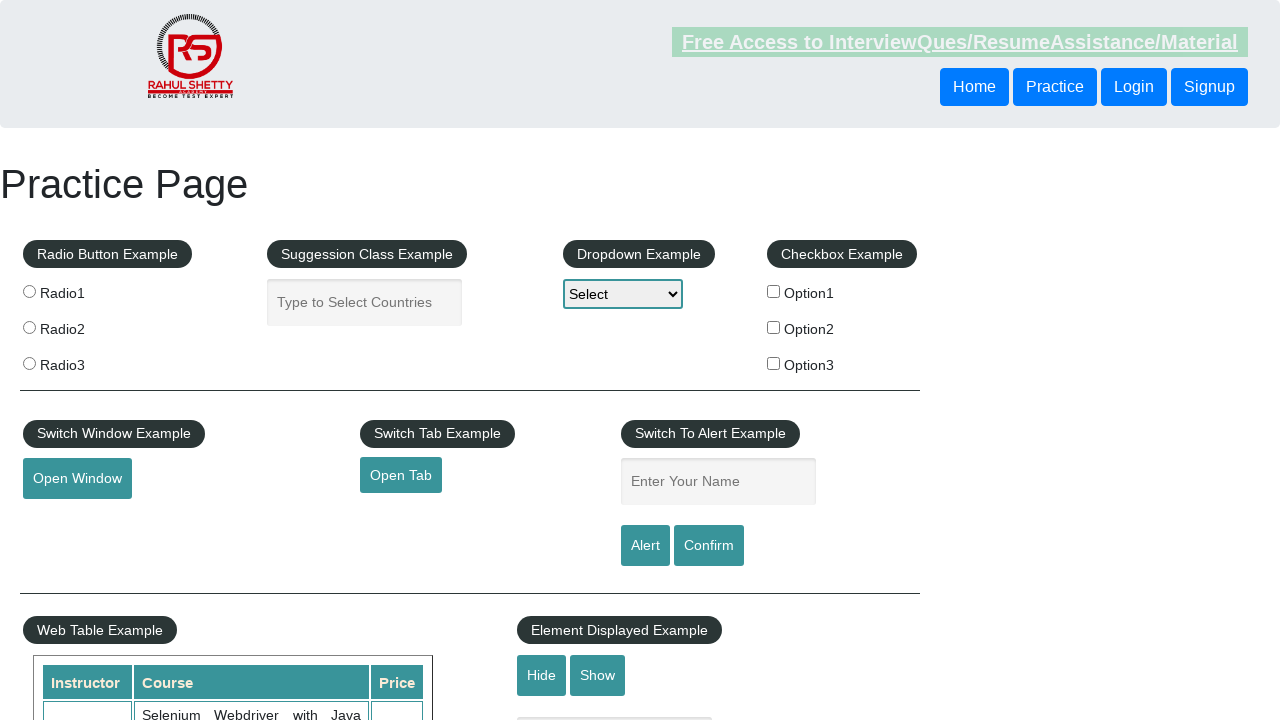

Clicked a checkbox to select it at (774, 291) on input[type='checkbox'] >> nth=0
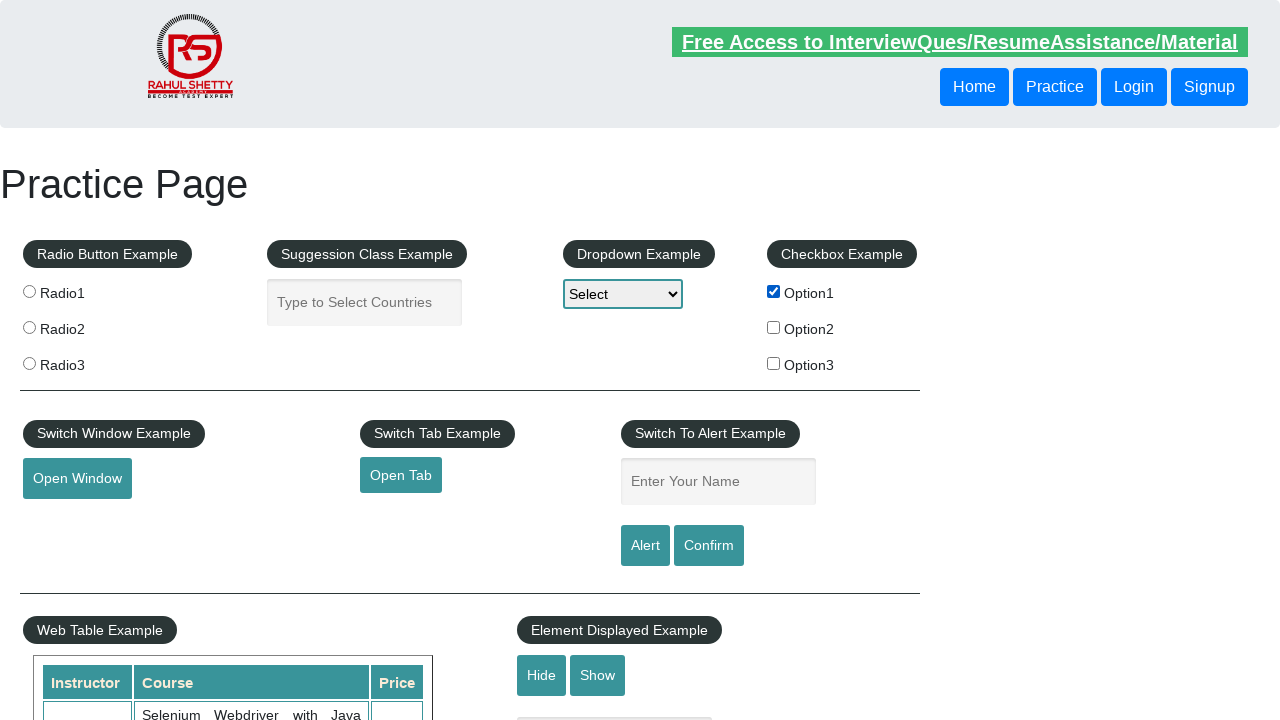

Clicked a checkbox to select it at (774, 327) on input[type='checkbox'] >> nth=1
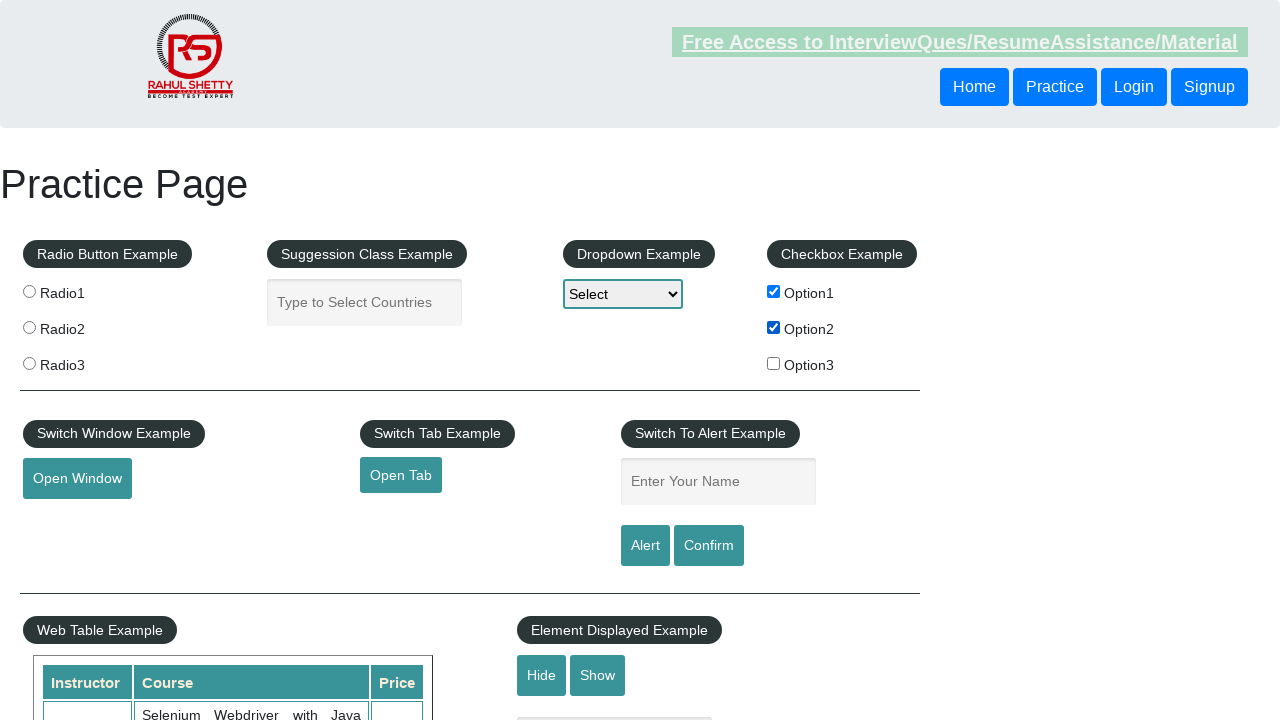

Clicked a checkbox to select it at (774, 363) on input[type='checkbox'] >> nth=2
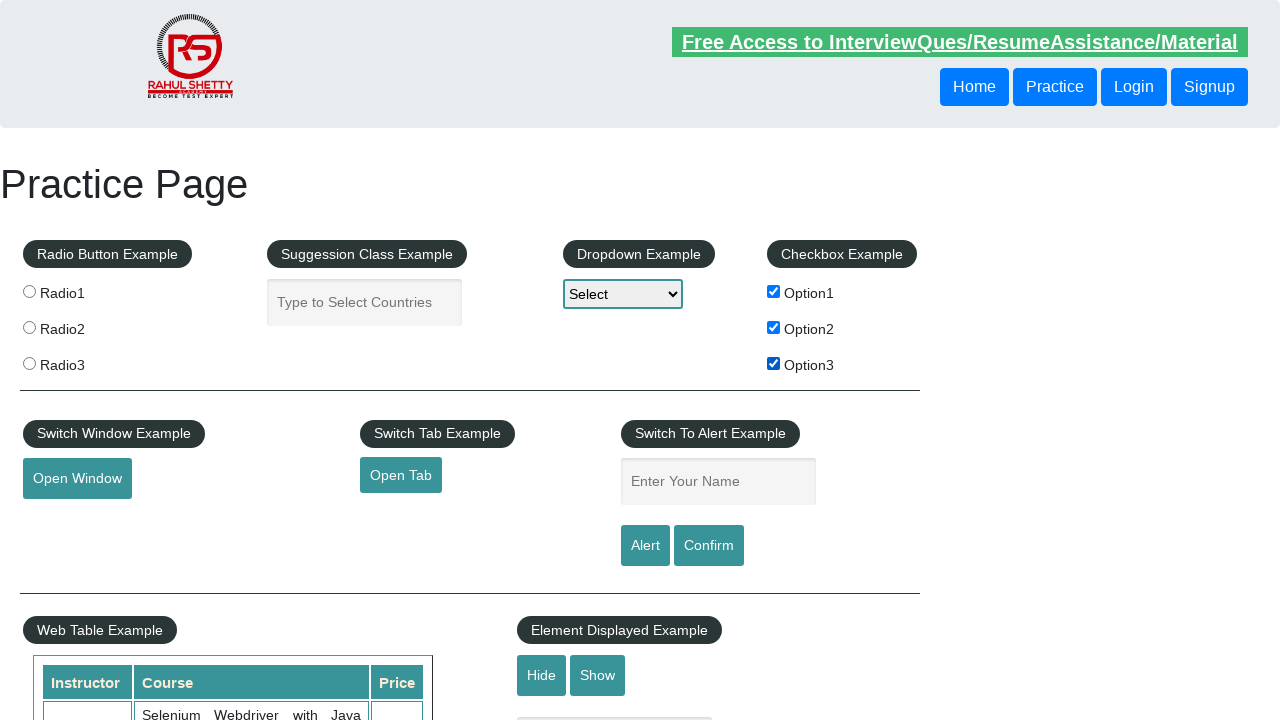

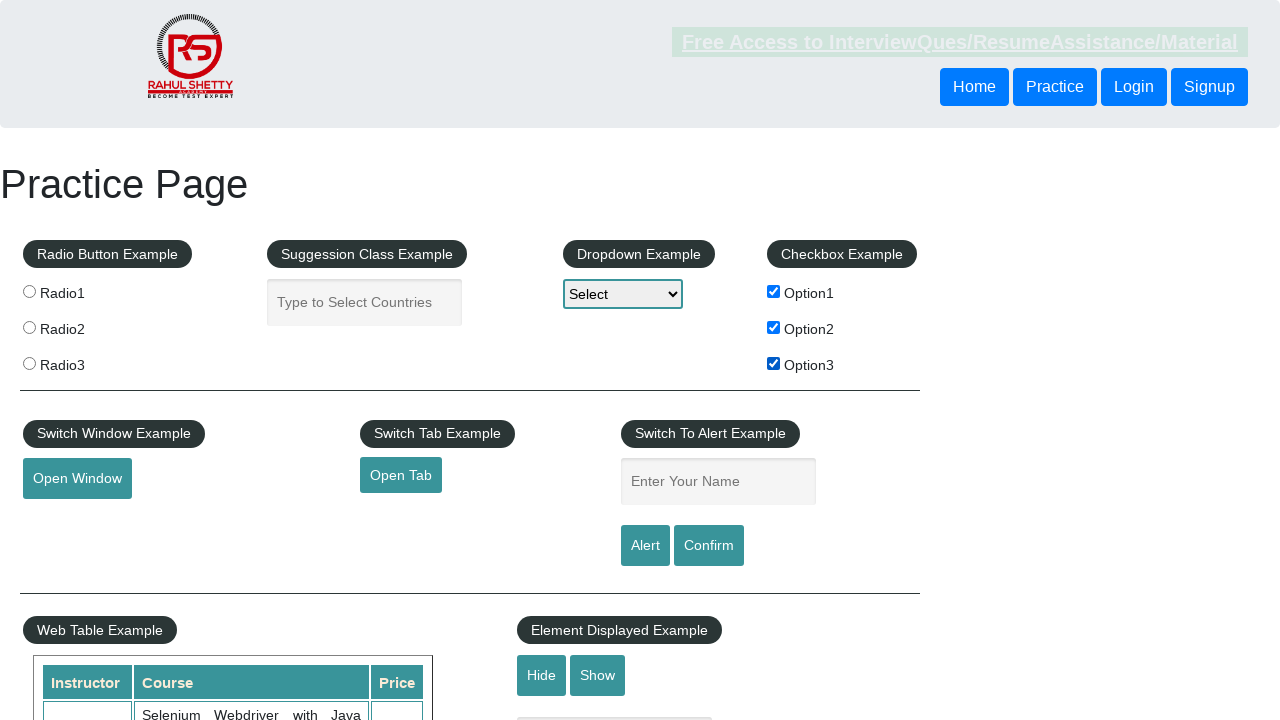